Tests iframe handling by switching to an iframe, clicking a button inside it, then switching back to the main content and clicking a navigation link.

Starting URL: https://www.w3schools.com/js/tryit.asp?filename=tryjs_myfirst

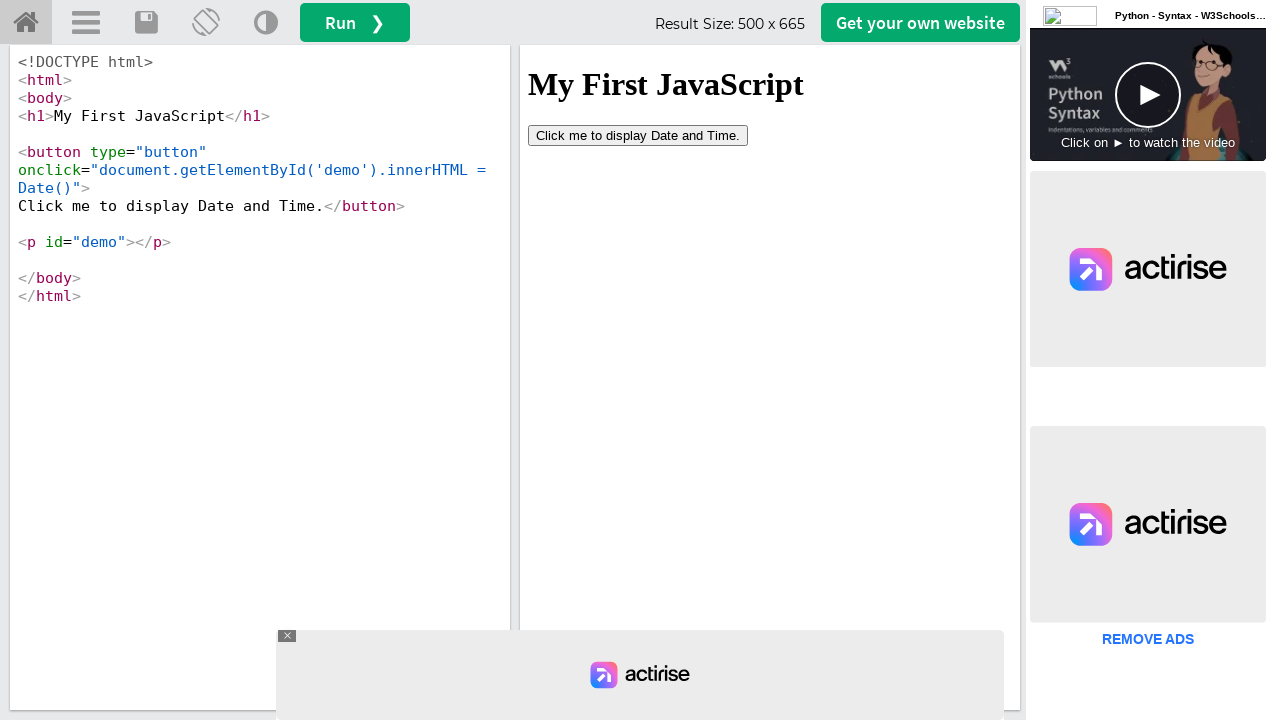

Waited for iframe#iframeResult to load
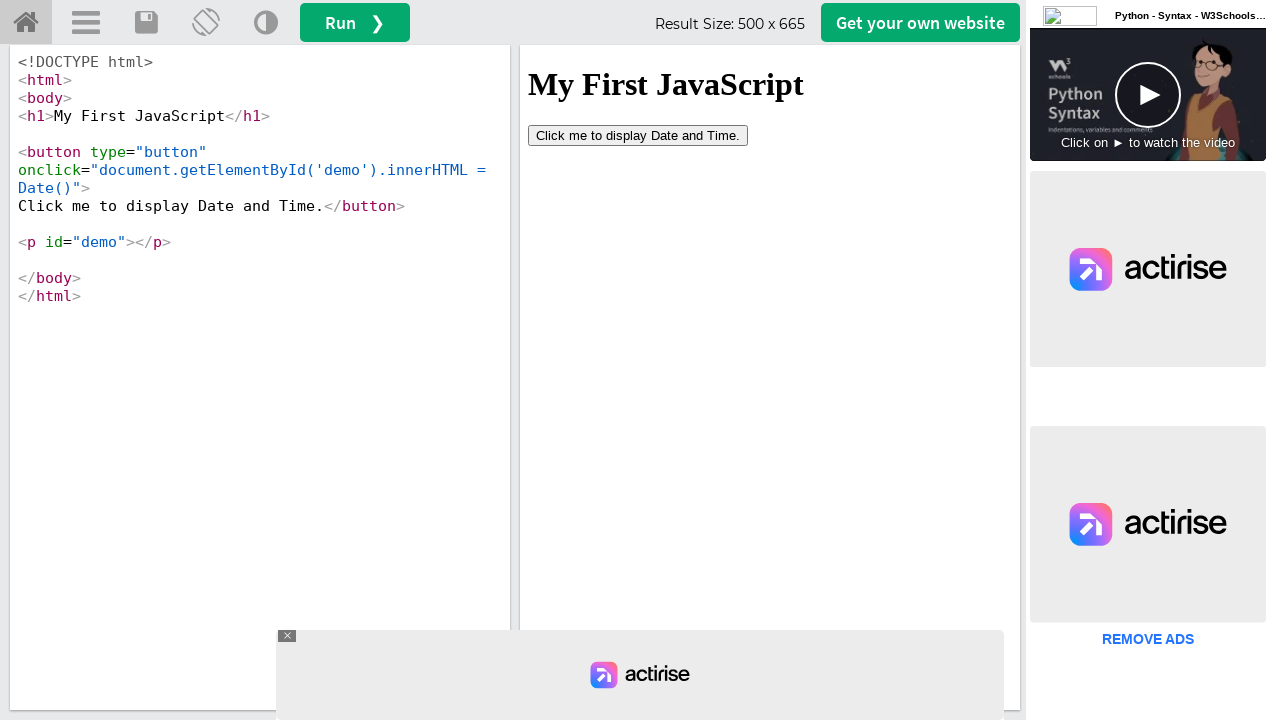

Located iframe#iframeResult for frame switching
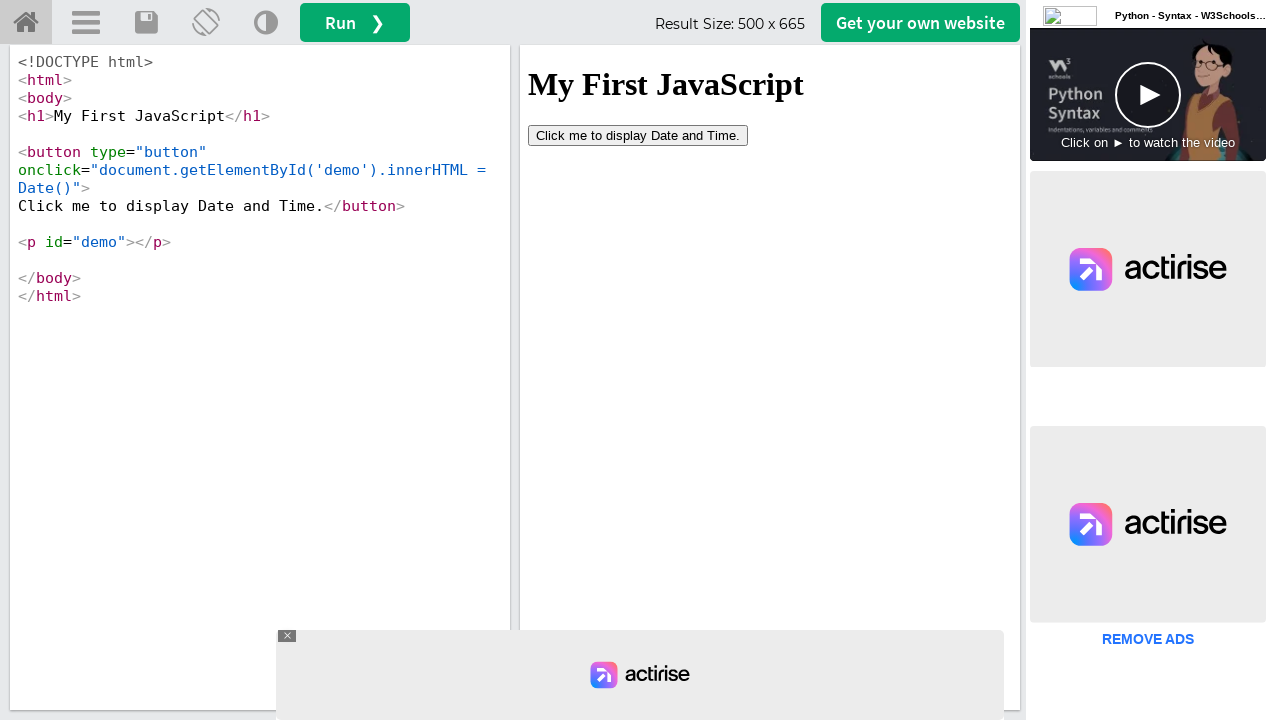

Clicked button inside iframe at (638, 135) on #iframeResult >> internal:control=enter-frame >> button[type='button']
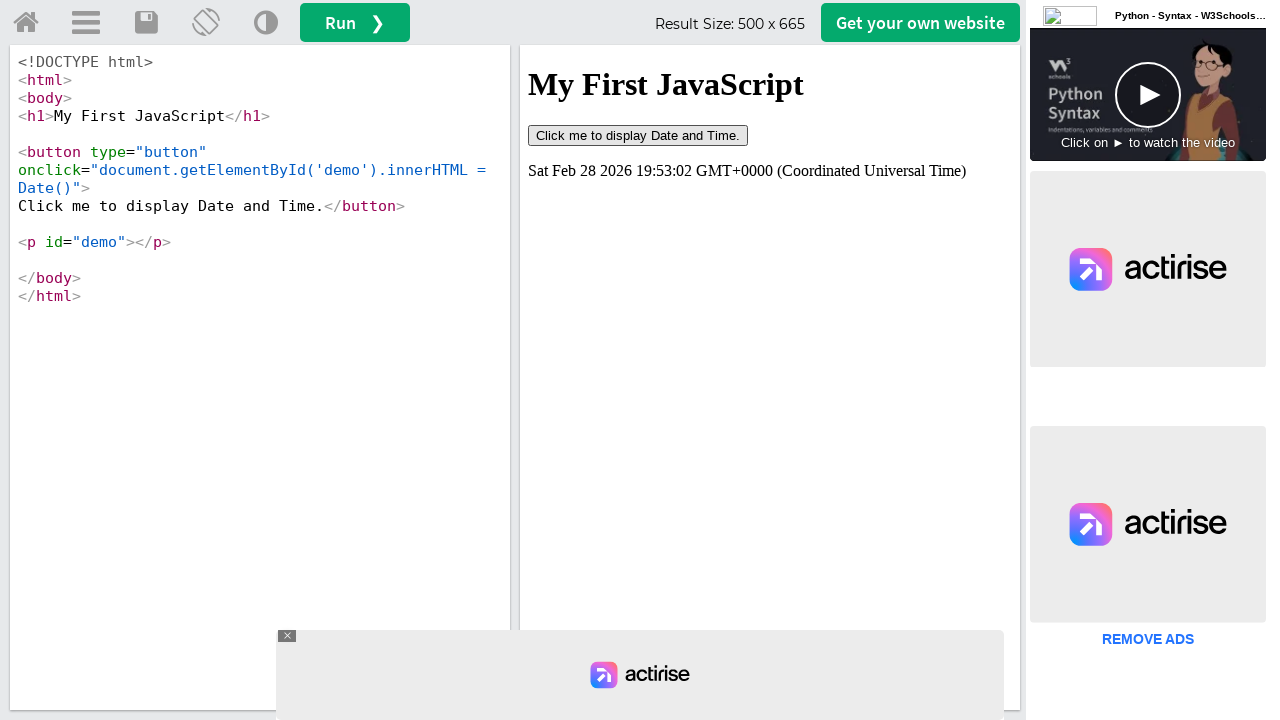

Clicked 'Try it Yourself' home link (a#tryhome) to return to main content at (26, 23) on a#tryhome
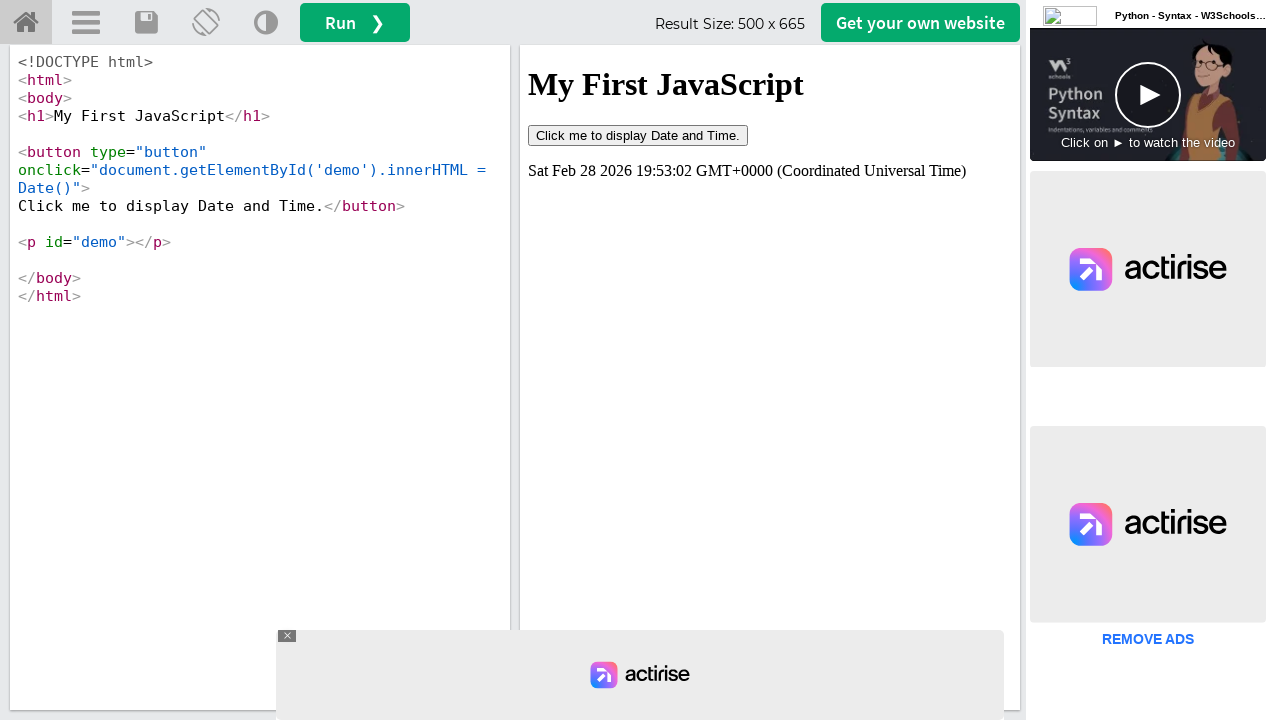

Page fully loaded after navigation
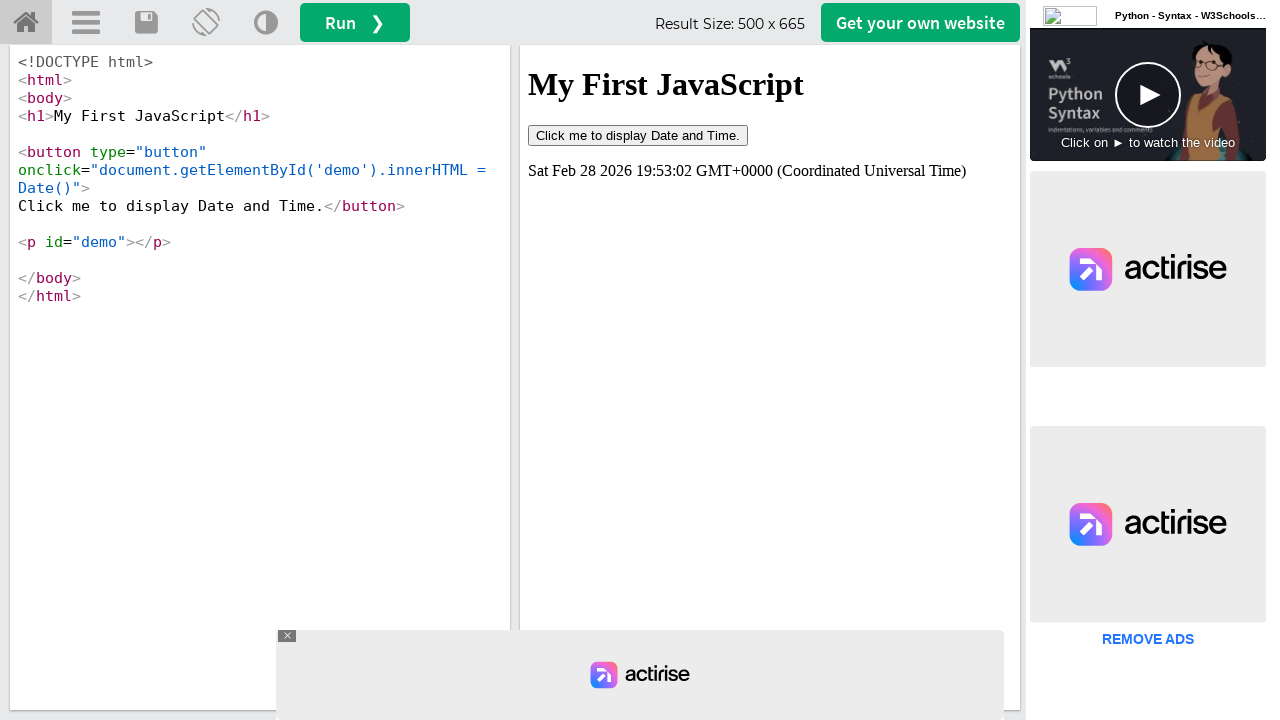

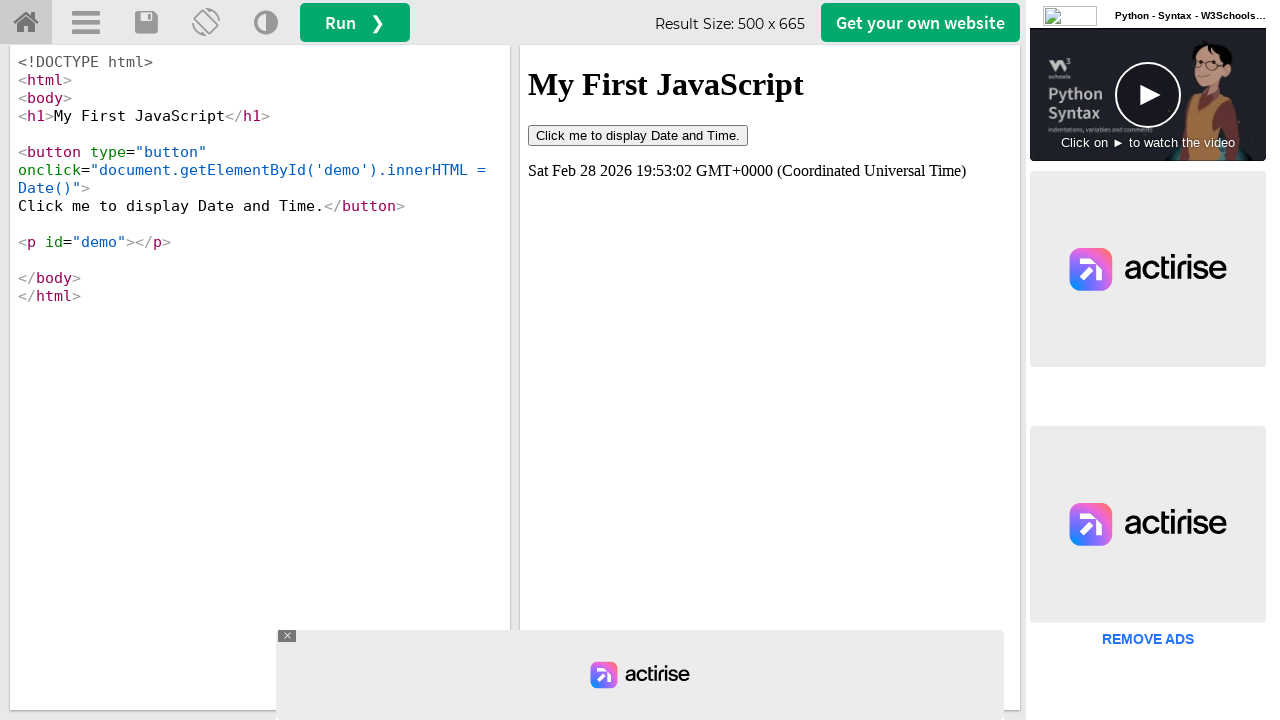